Tests the selectable list component on DemoQA by clicking on all four list items in the vertical list container to select them, then verifies the elements are present on the page.

Starting URL: https://demoqa.com/selectable/

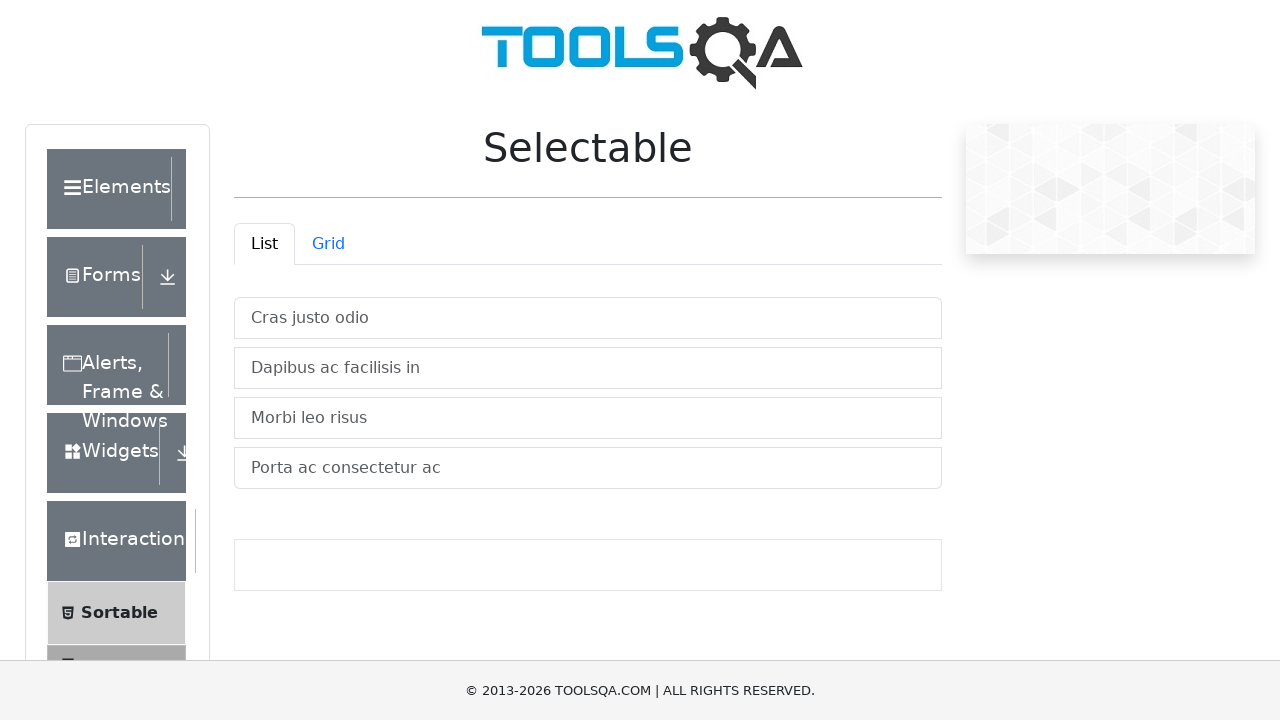

Clicked first list item 'Cras justo odio' at (588, 318) on xpath=//li[text()='Cras justo odio']
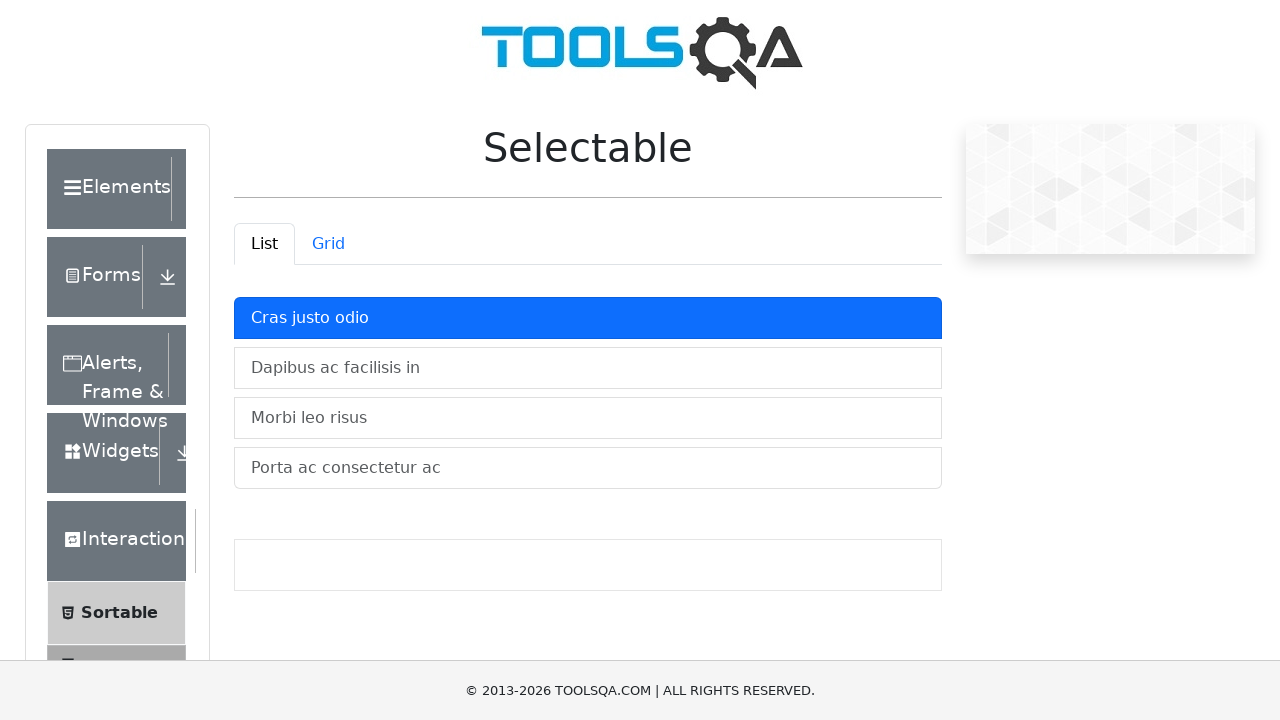

Clicked second list item in vertical list container at (588, 368) on xpath=//ul[@id='verticalListContainer']/li[2]
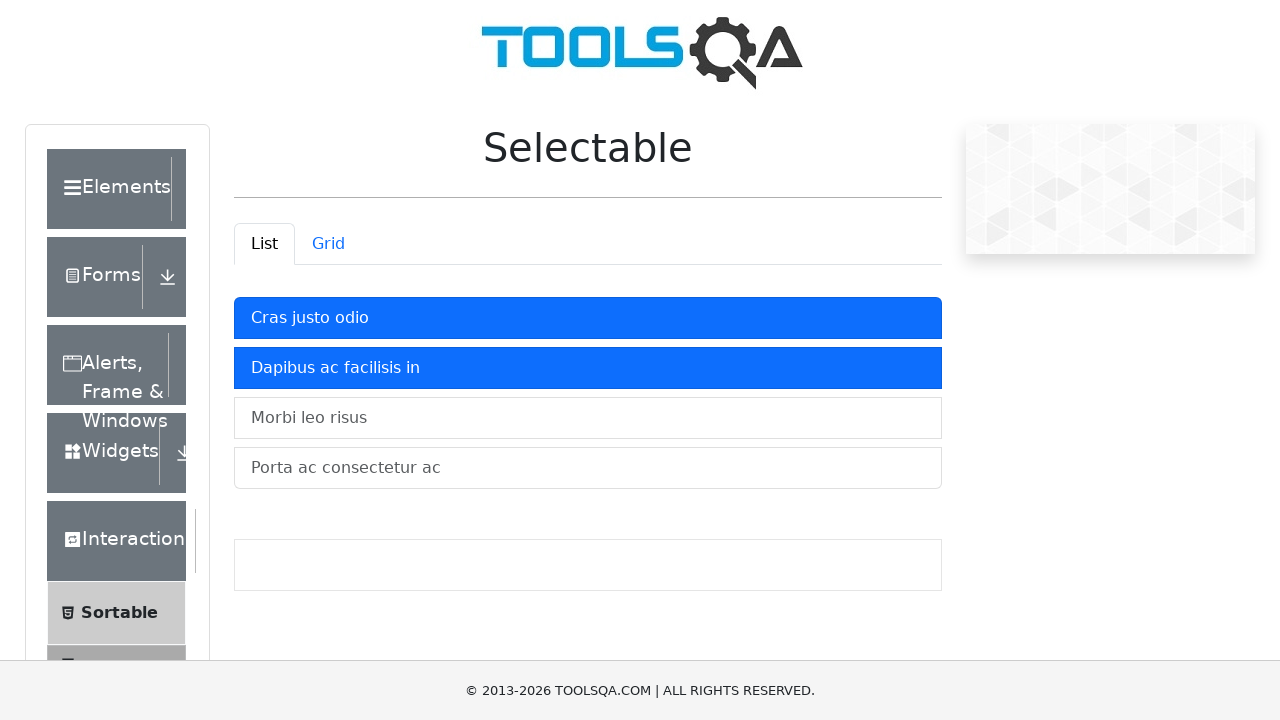

Clicked third list item in vertical list container at (588, 418) on xpath=//ul[@id='verticalListContainer']/li[3]
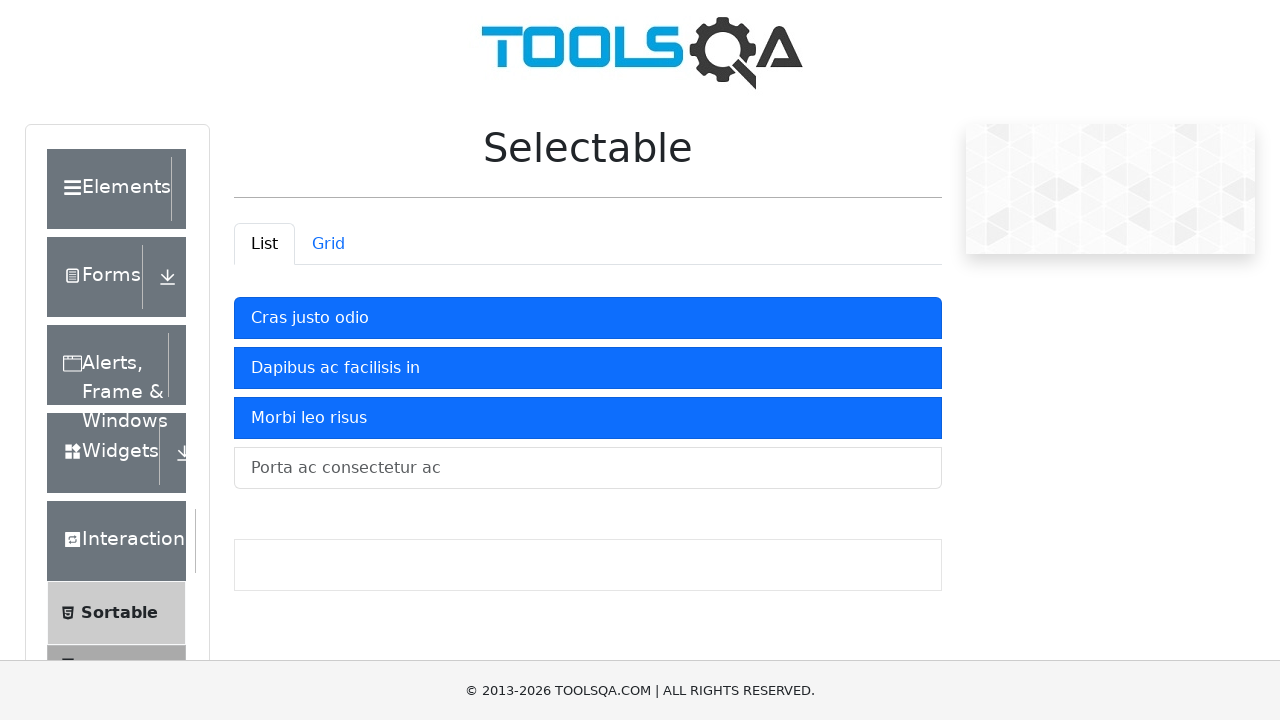

Clicked fourth list item in vertical list container at (588, 468) on xpath=//ul[@id='verticalListContainer']/li[4]
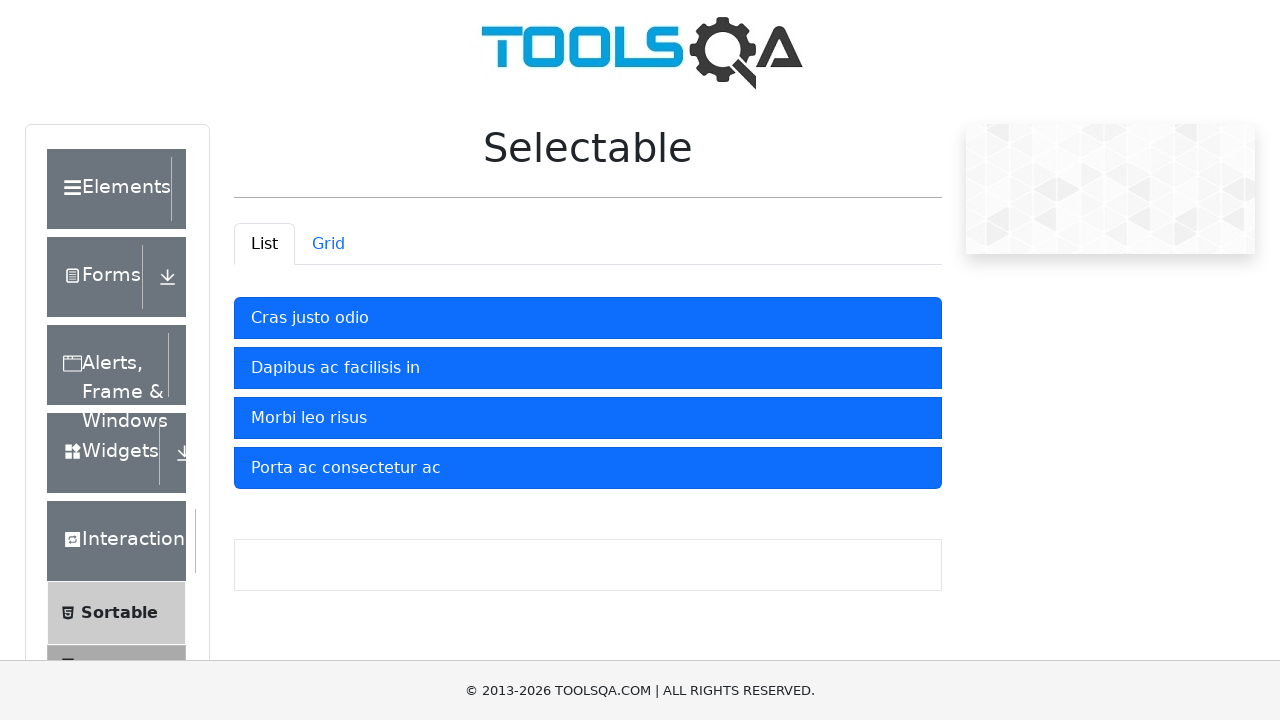

Verified first list item 'Cras justo odio' is present
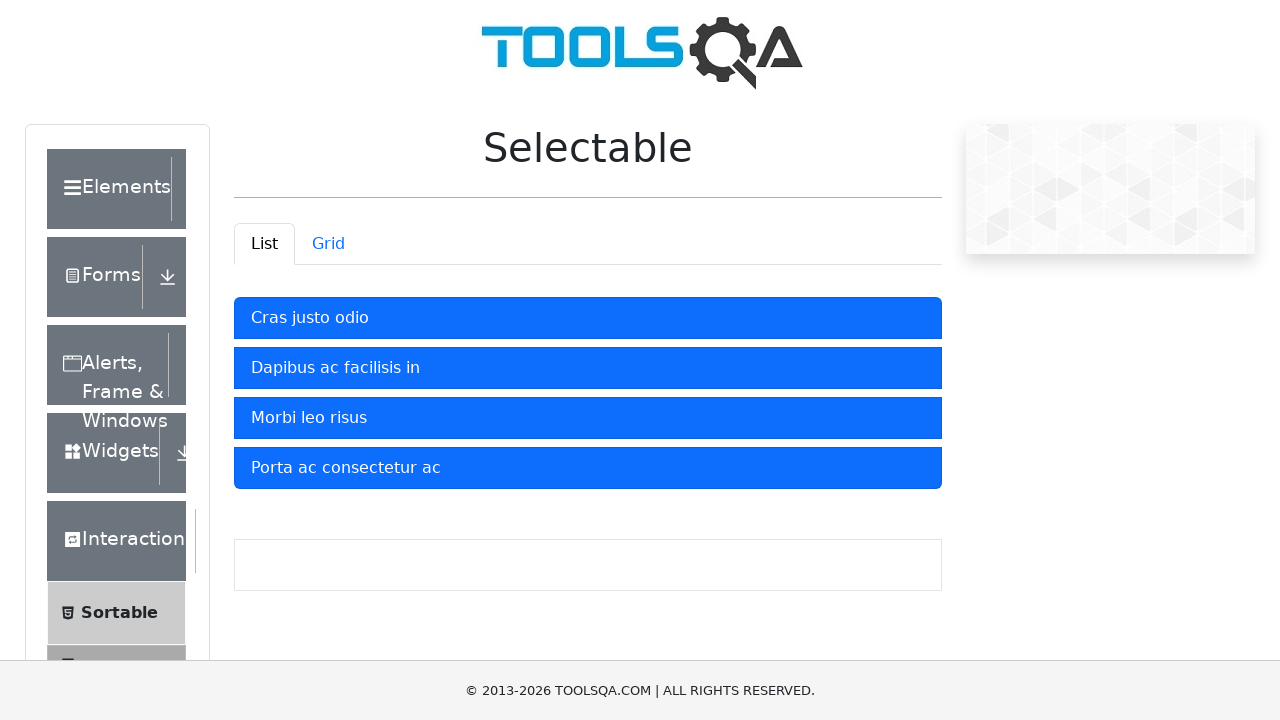

Verified second list item is present
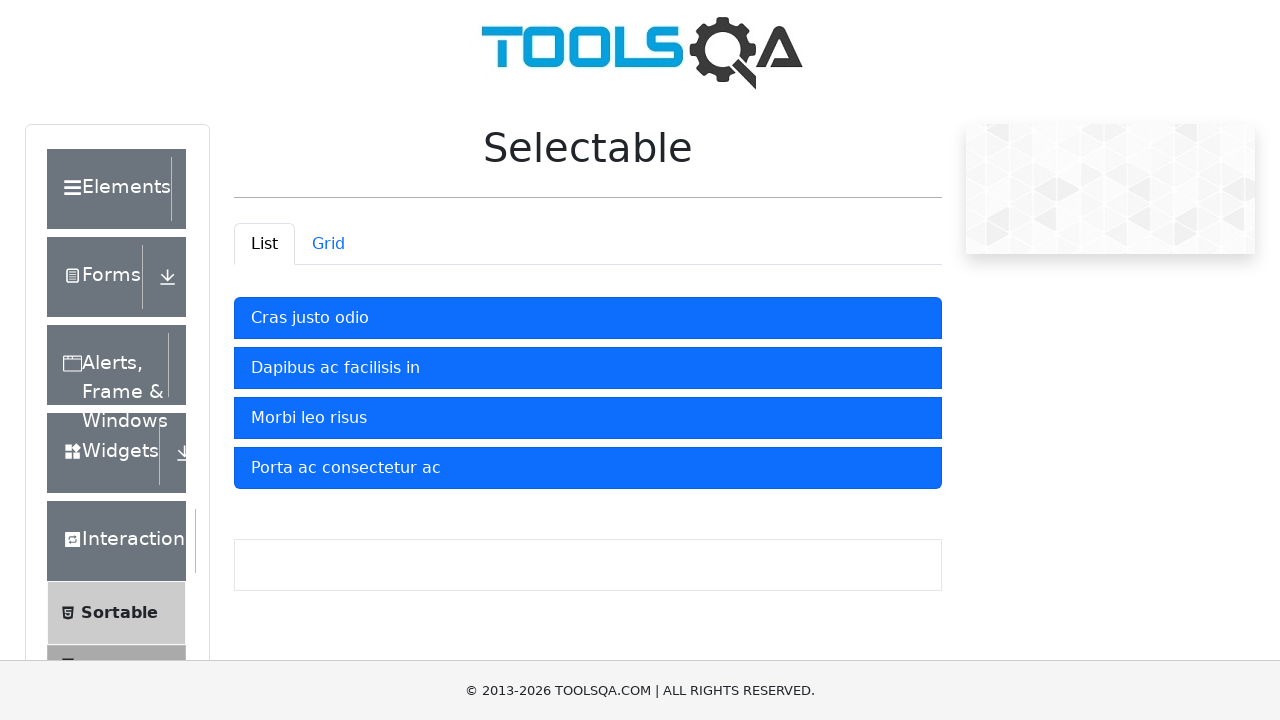

Verified third list item is present
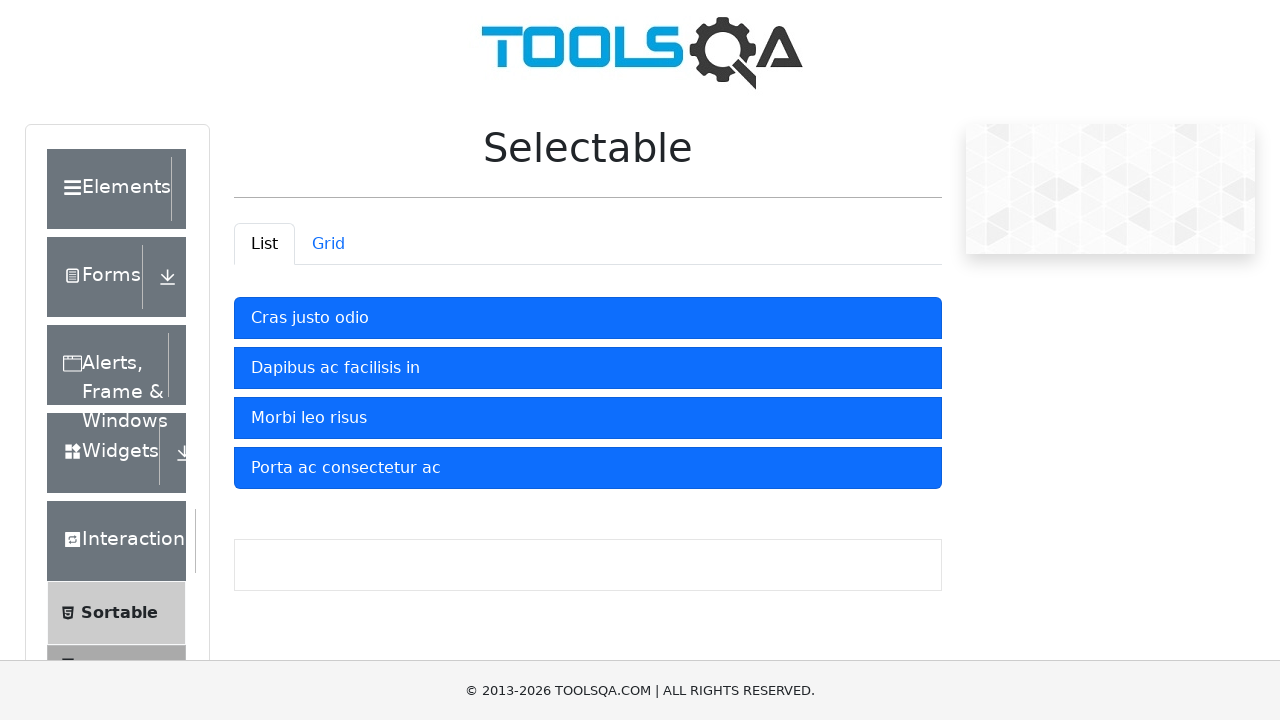

Verified fourth list item is present
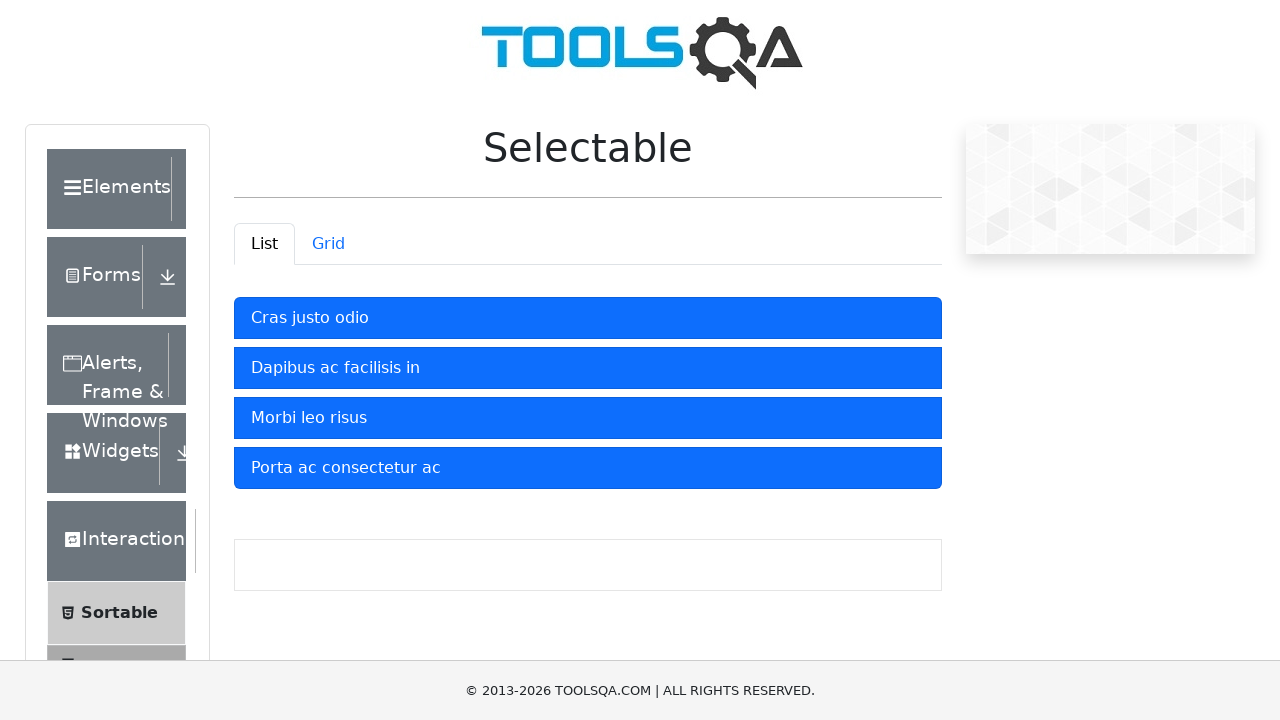

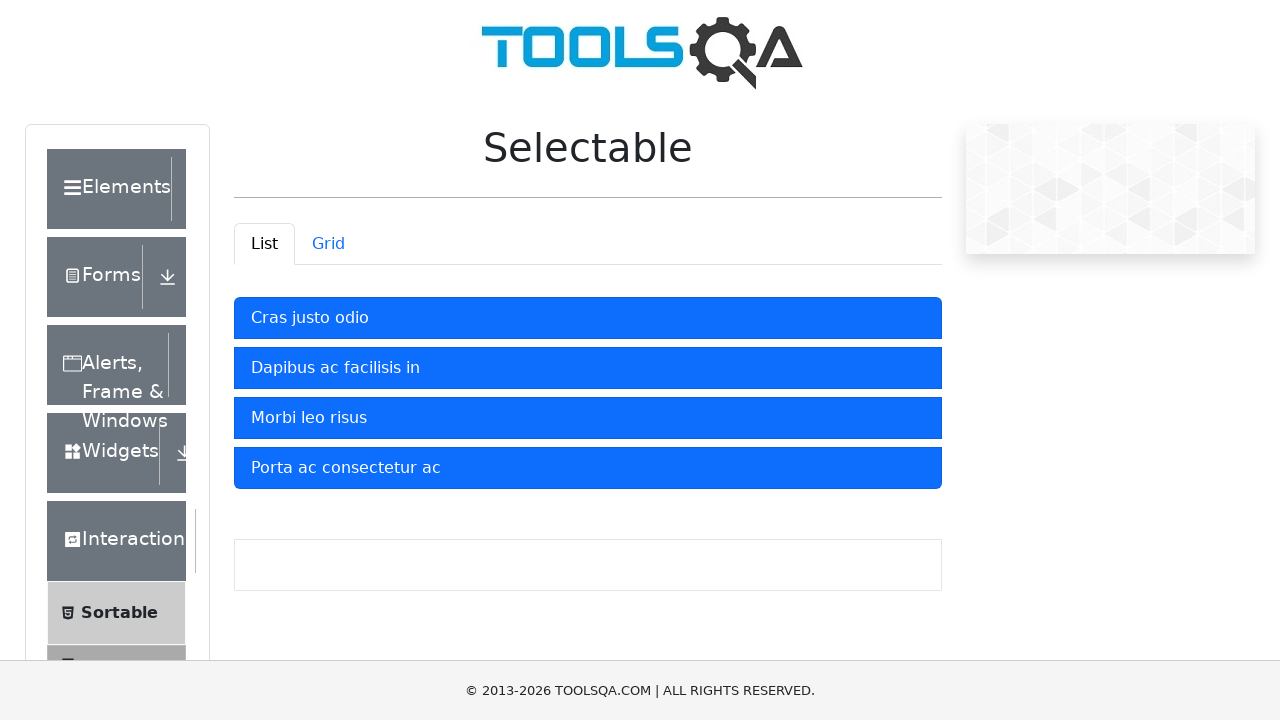